Tests browser window handling by opening a new window, switching between windows, and verifying content in both windows

Starting URL: https://demoqa.com/browser-windows

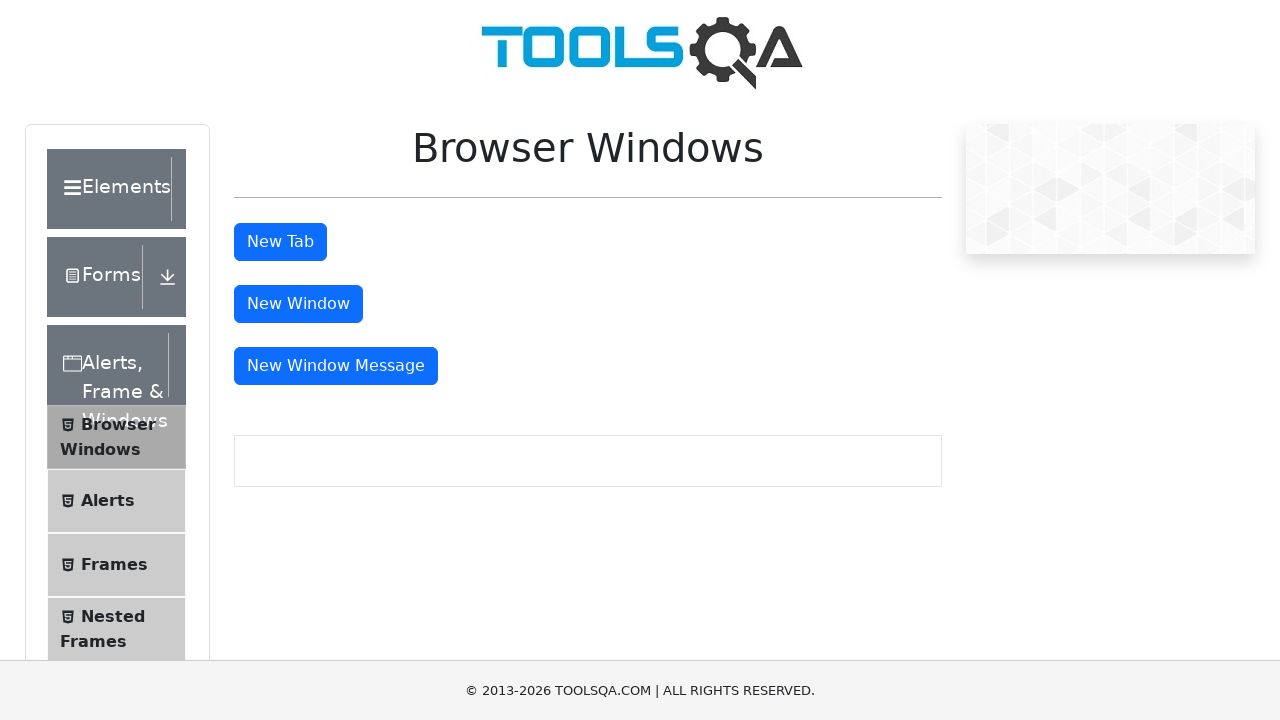

Scrolled down the page by 3000 pixels
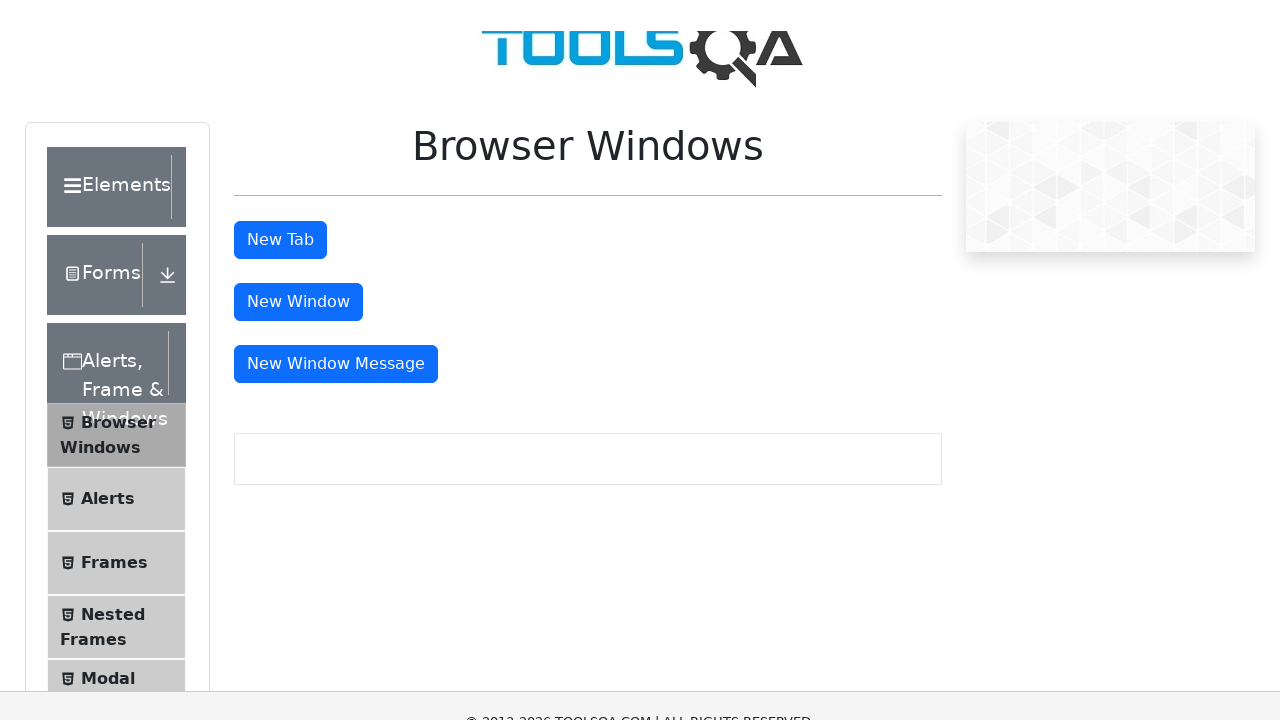

Waited for 1000ms
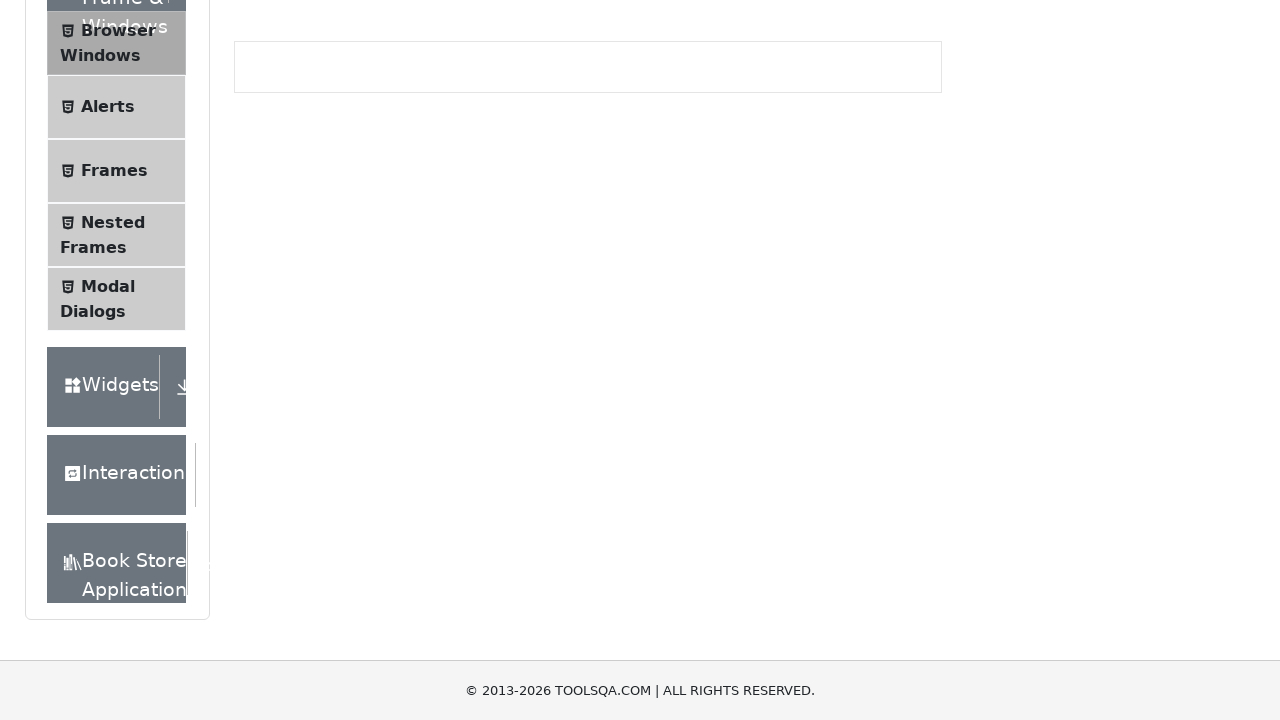

Clicked the button to open a new window at (298, 304) on #windowButton
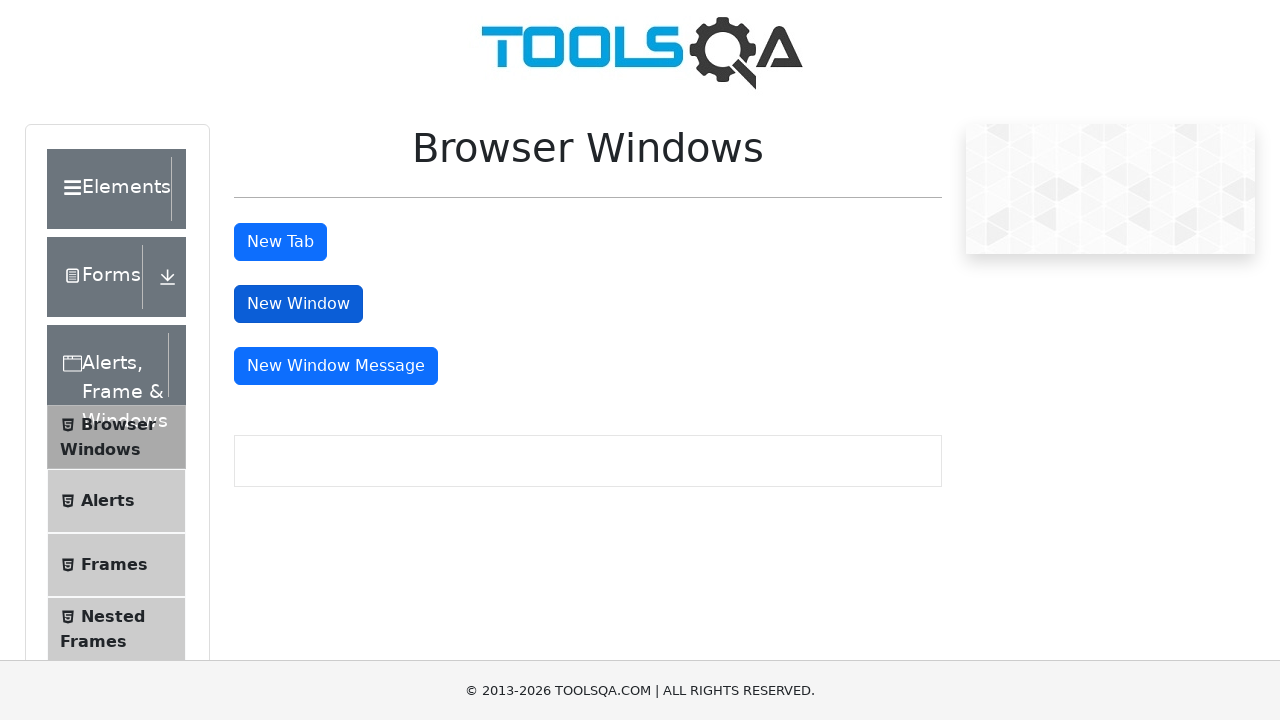

New window opened and page object obtained
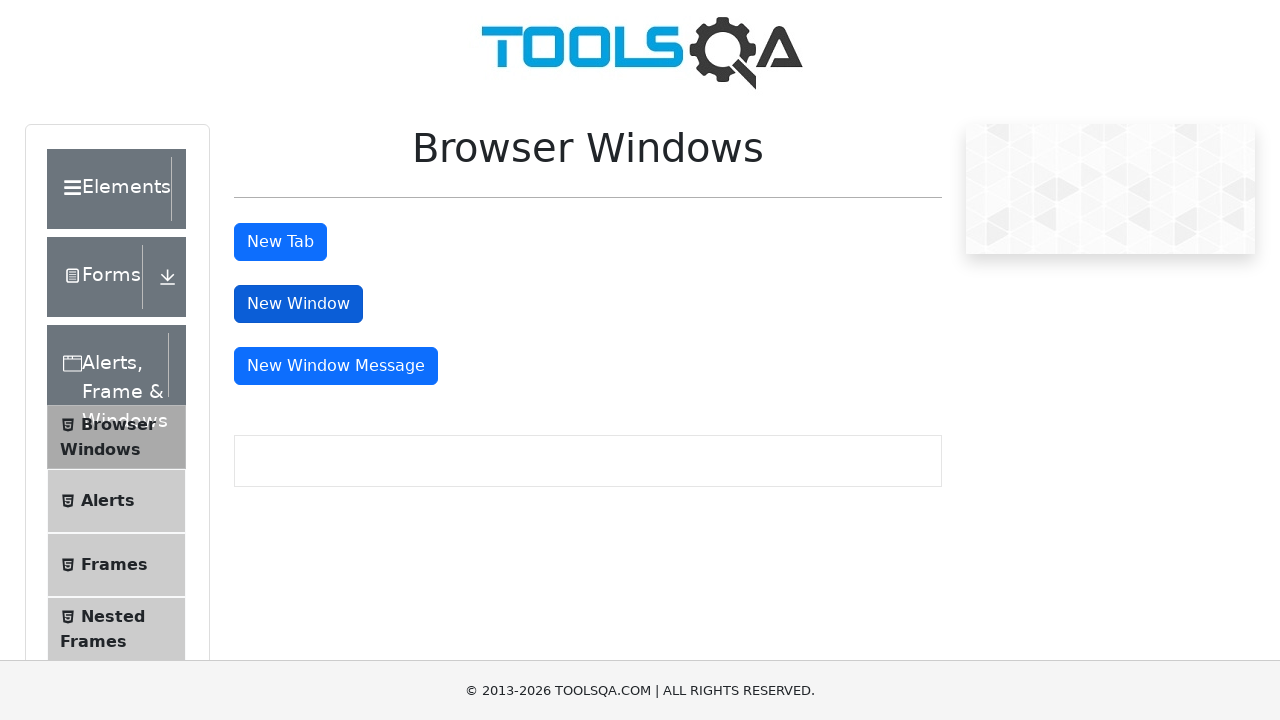

New window finished loading
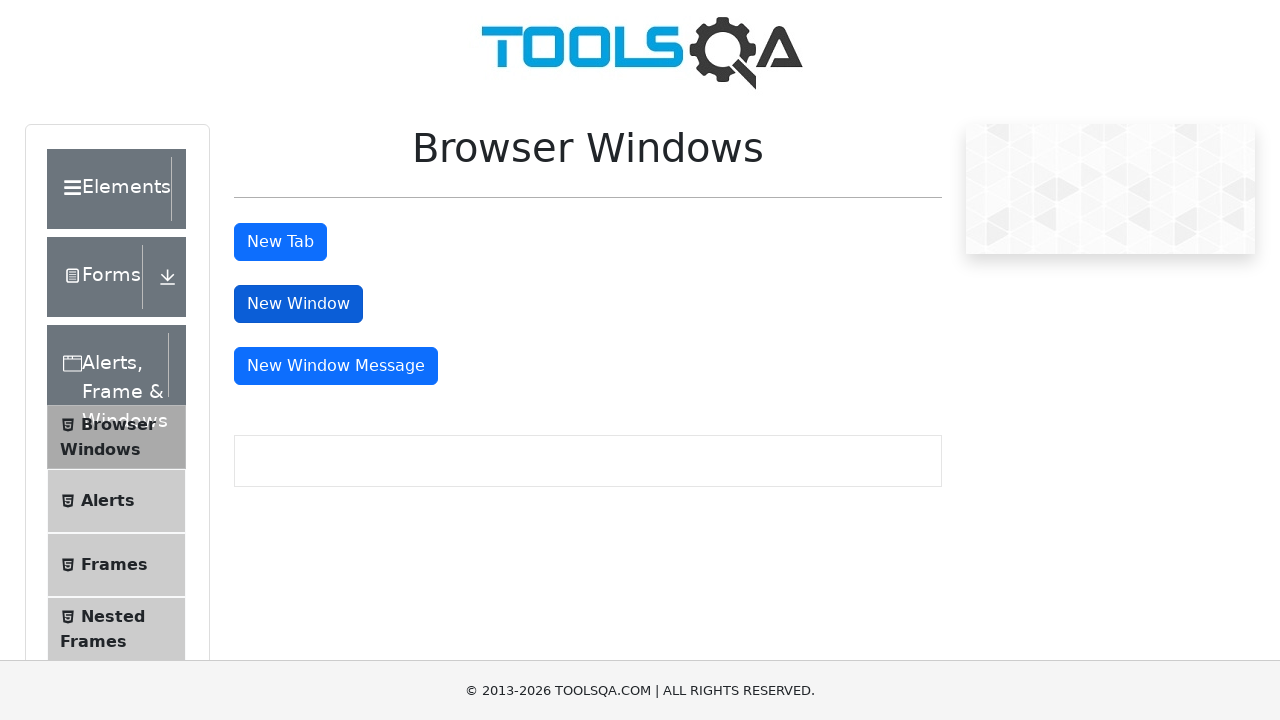

Reloaded the new window
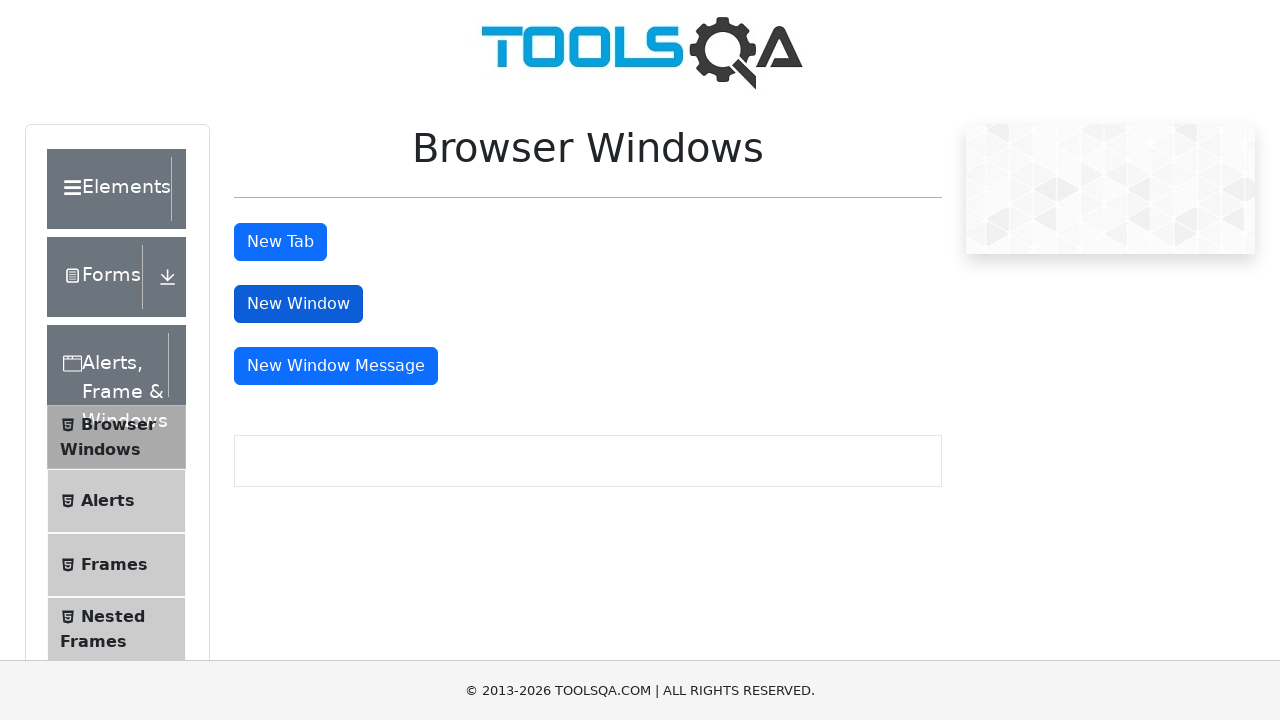

Retrieved text content from child window body
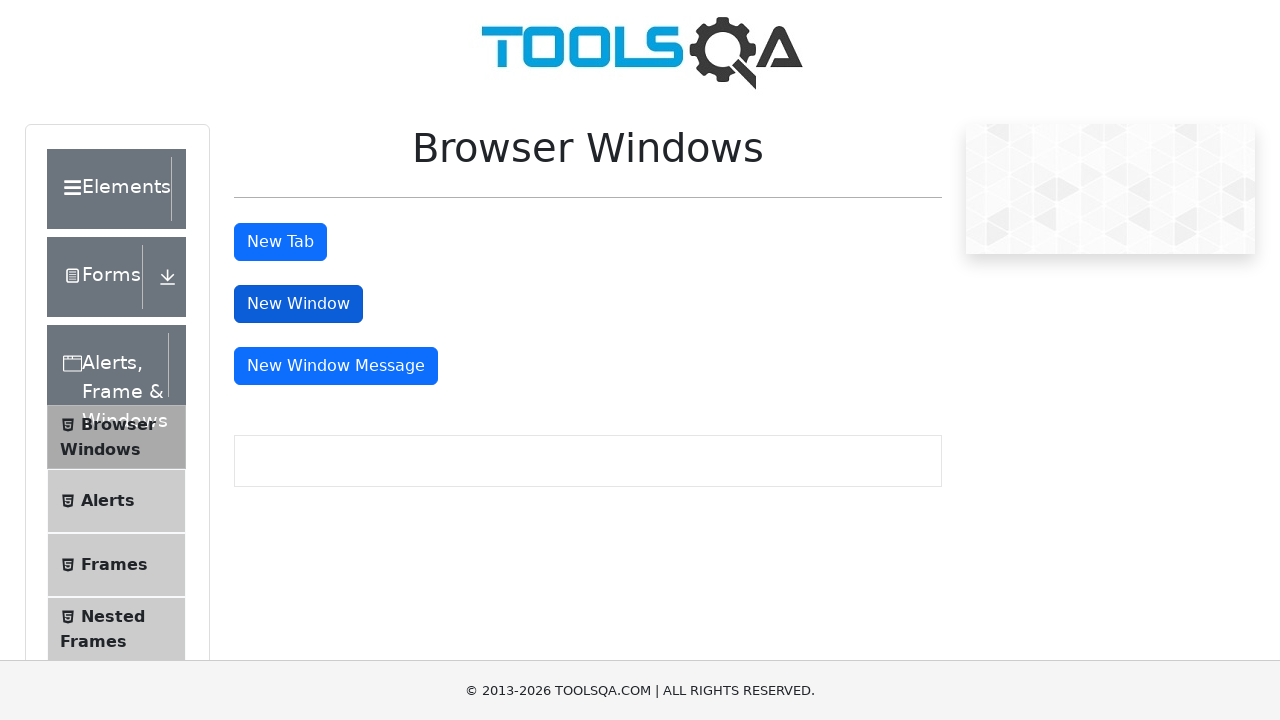

Printed child window text: 
This is a sample page



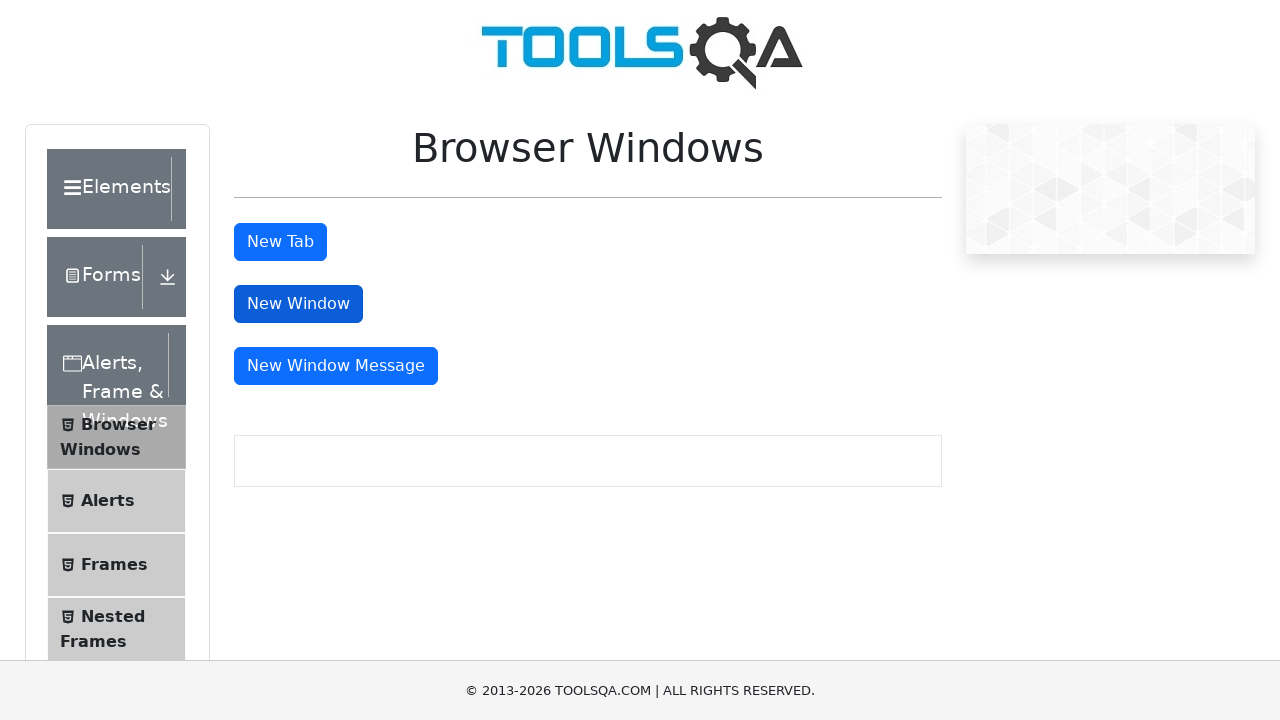

Retrieved title from child window
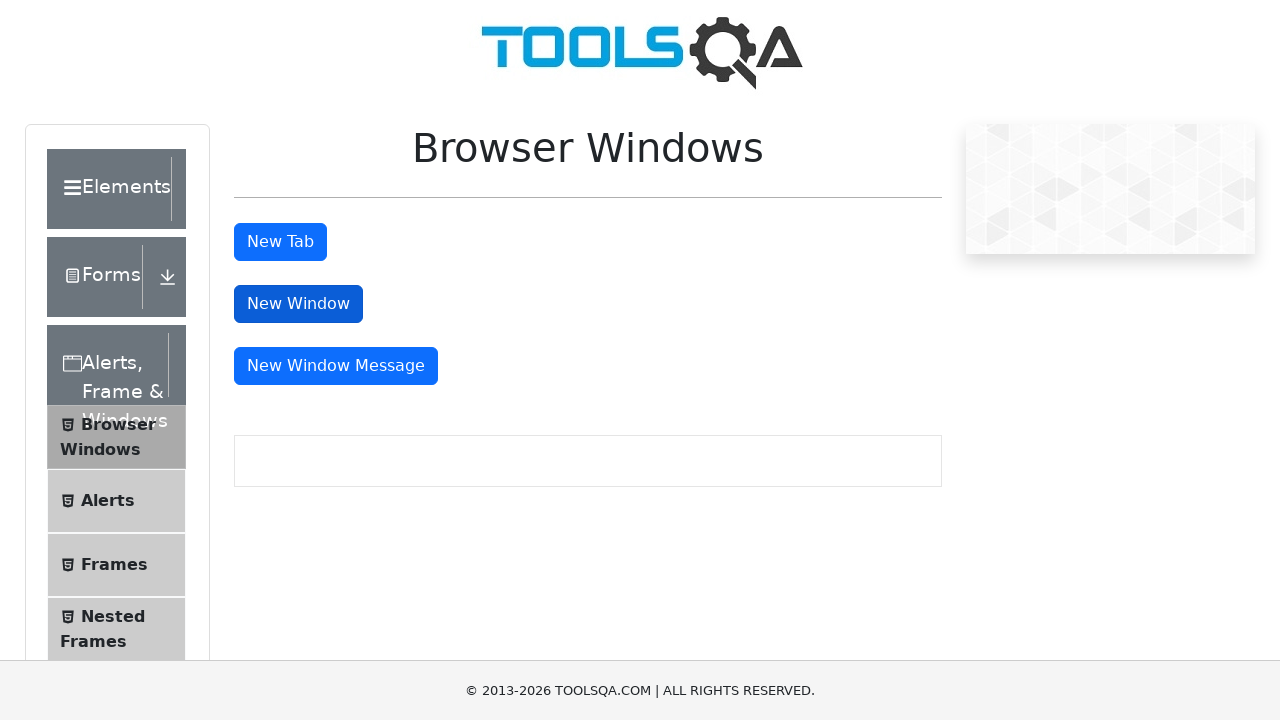

Printed child window title: 
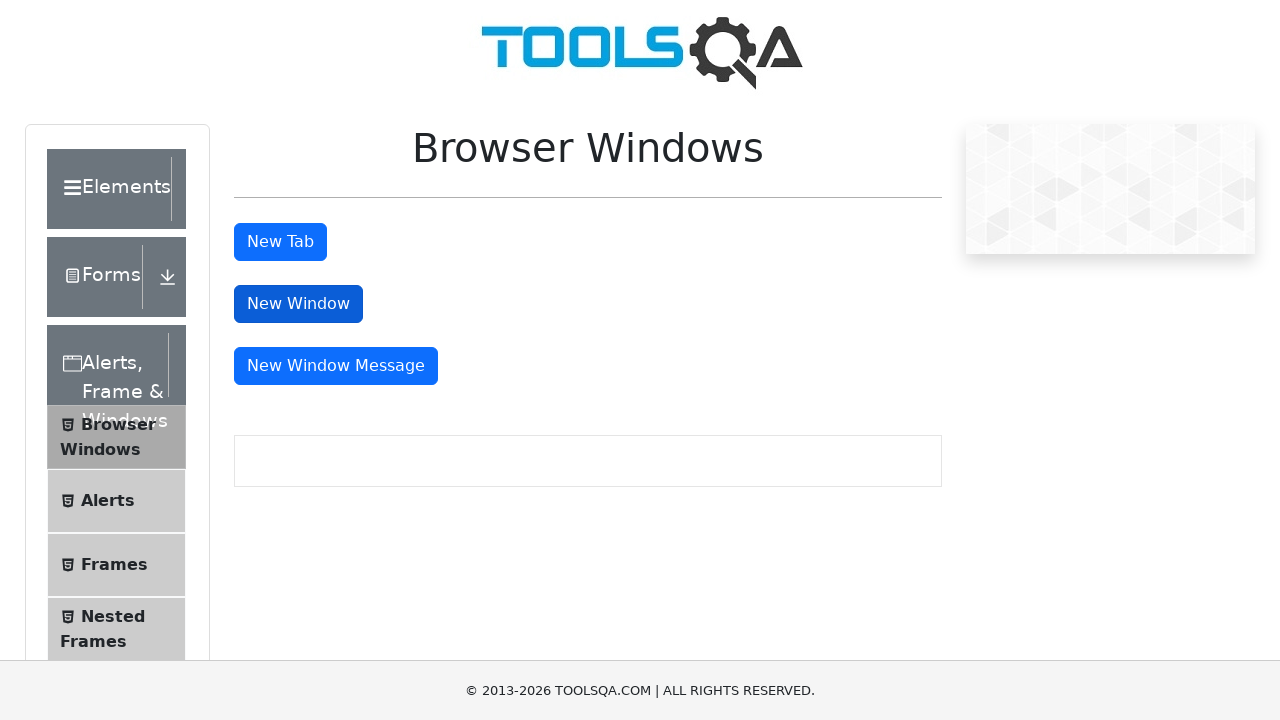

Retrieved title from main window
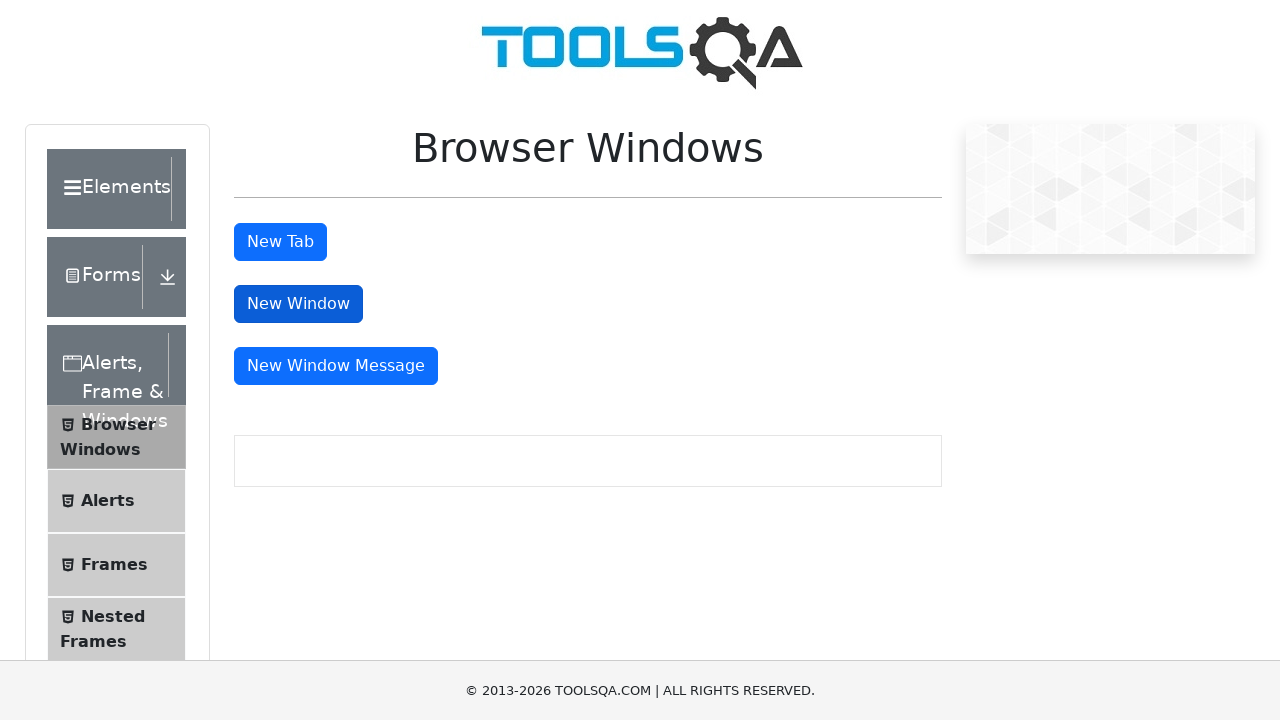

Printed main window title: demosite
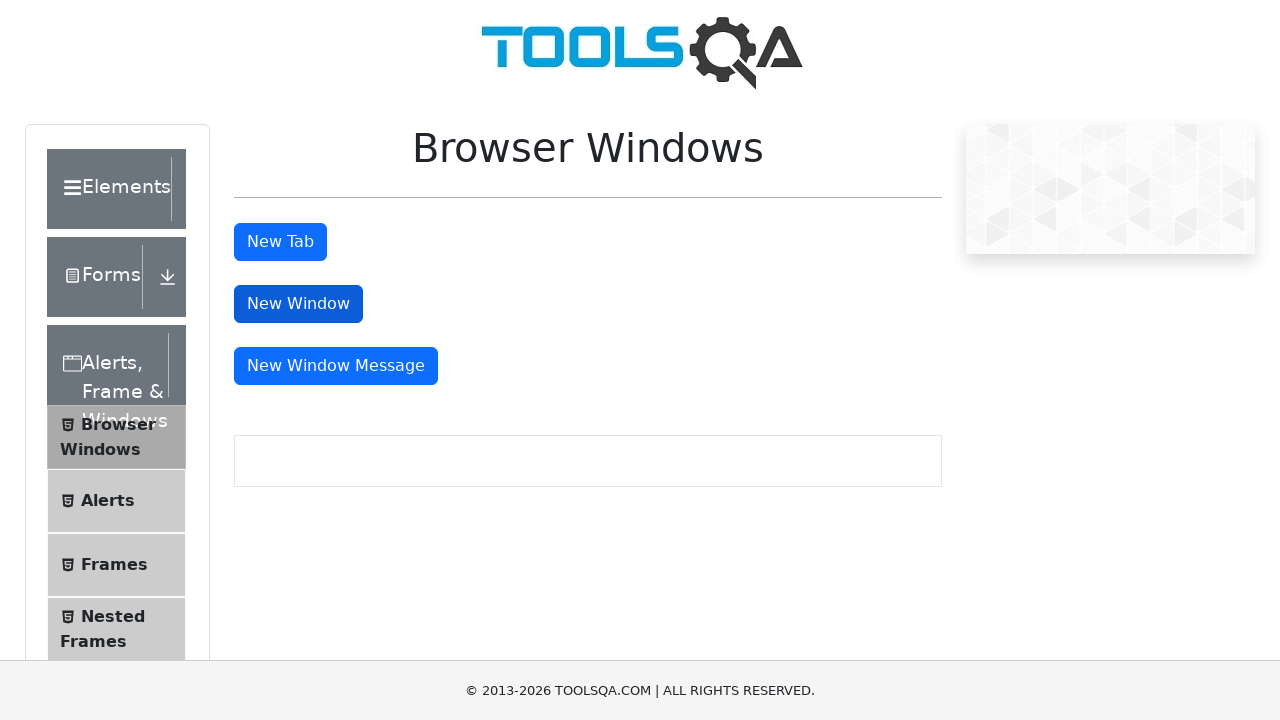

Closed the child window
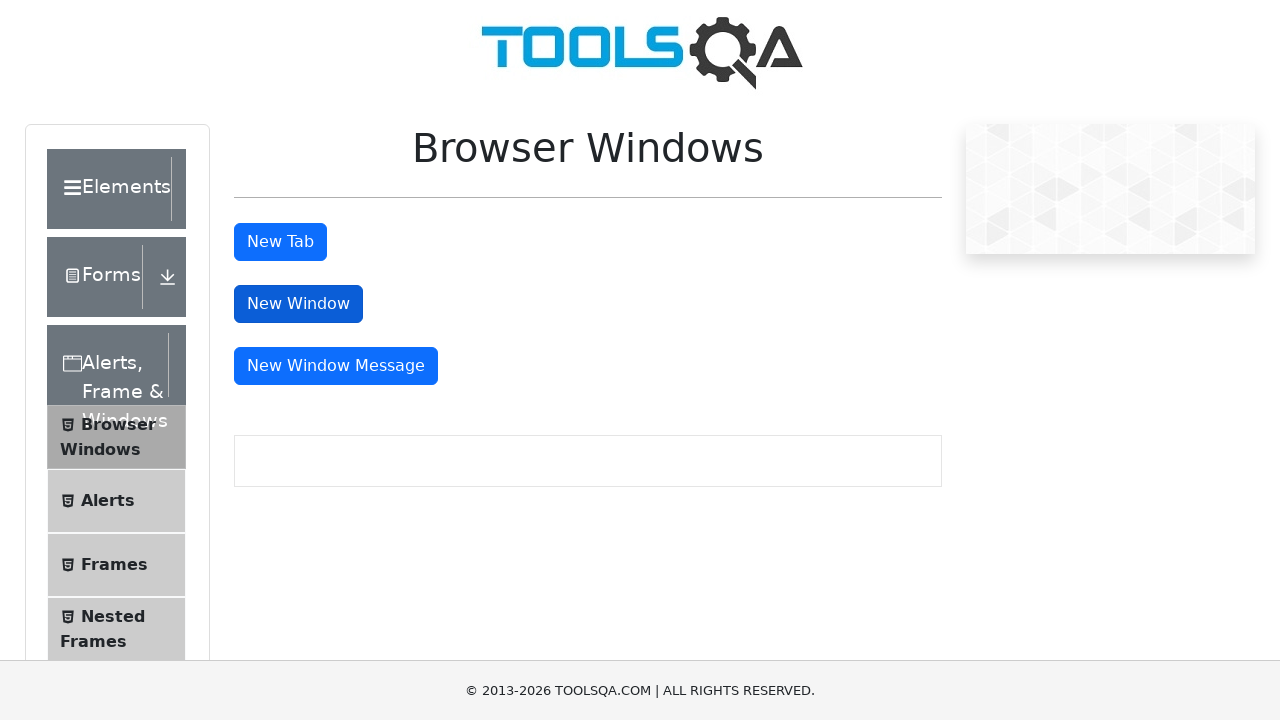

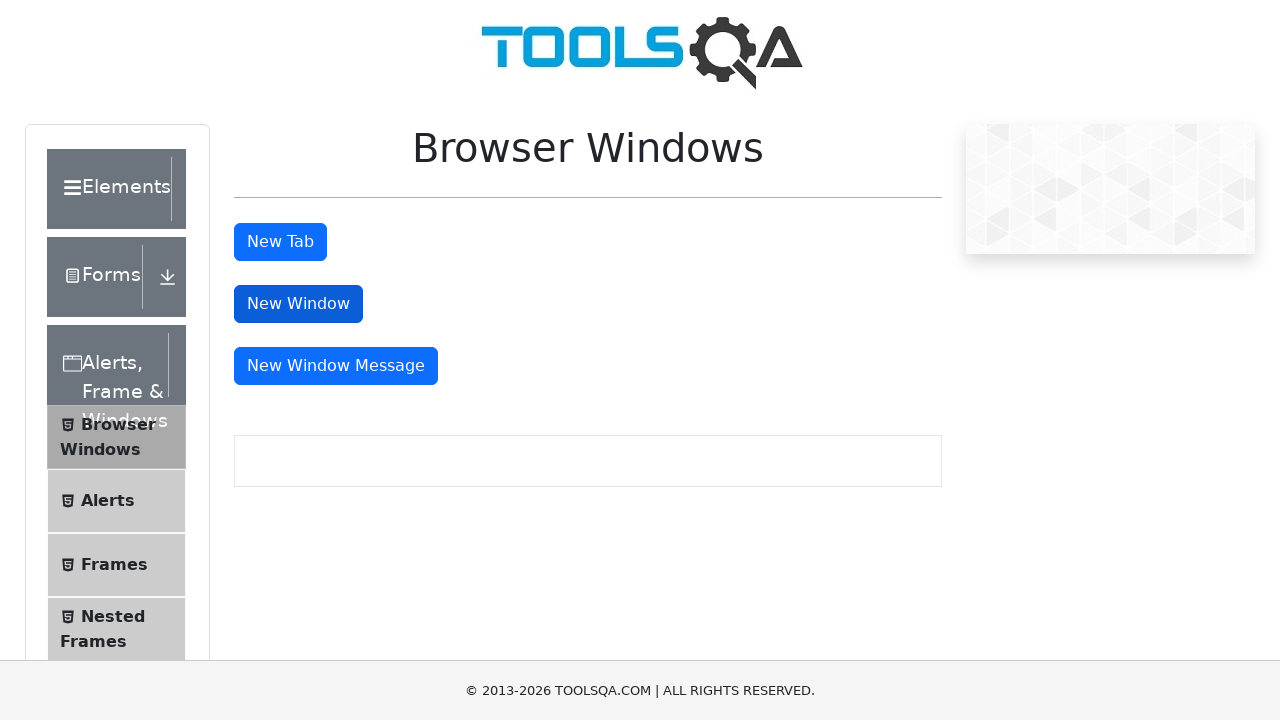